Tests JavaScript Prompt dialog by clicking the prompt button, entering text "Abdullah" into the prompt, accepting it, and verifying the result contains the entered text

Starting URL: https://the-internet.herokuapp.com/javascript_alerts

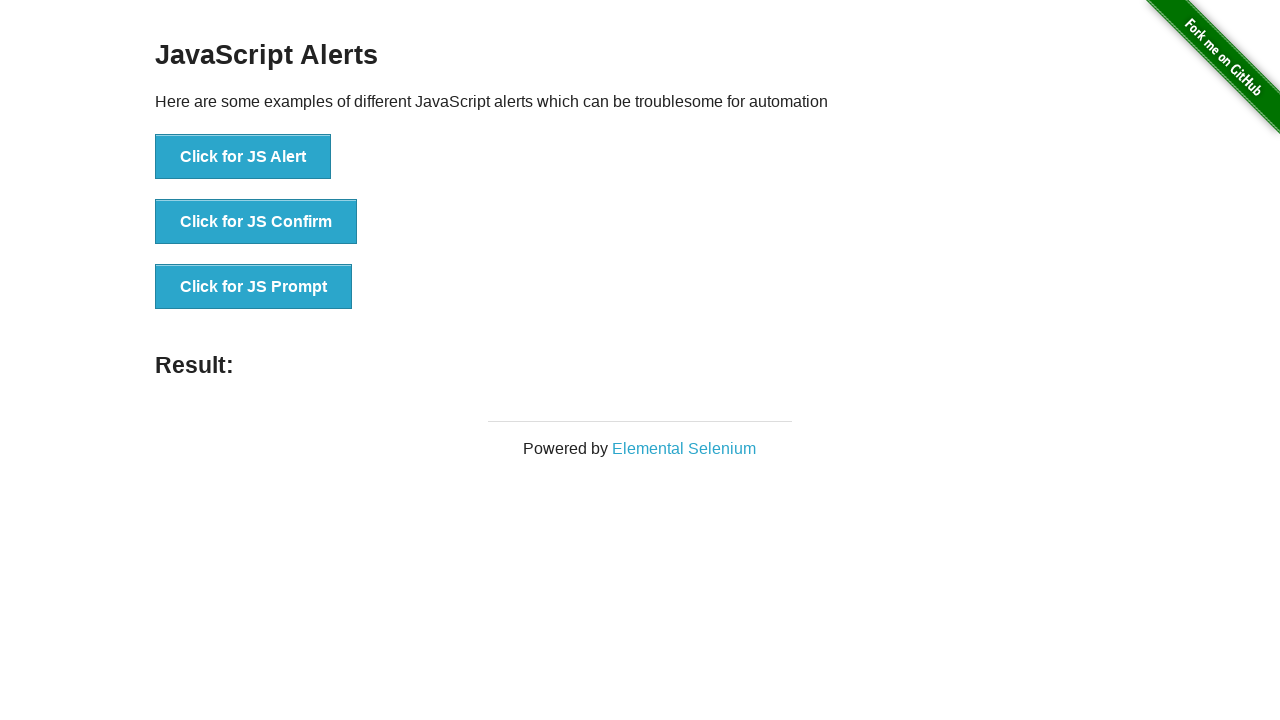

Set up dialog handler to accept prompt with text 'Abdullah'
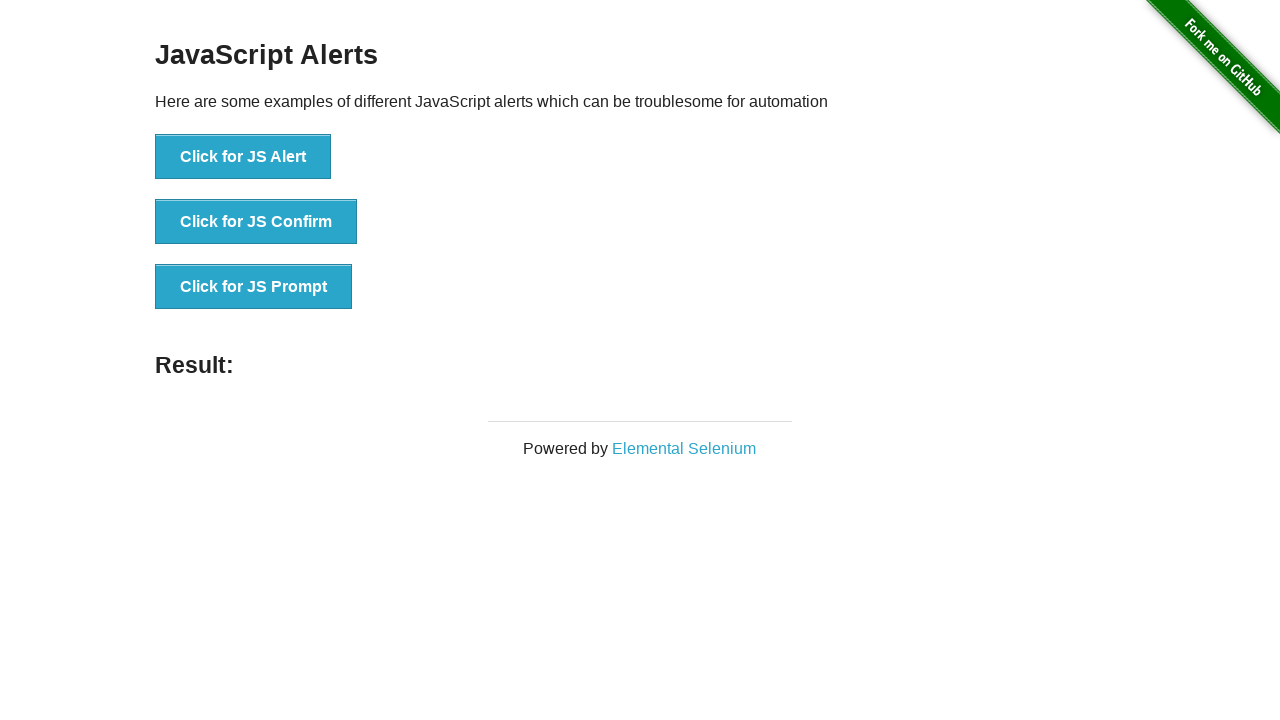

Clicked the JS Prompt button at (254, 287) on xpath=//*[text()='Click for JS Prompt']
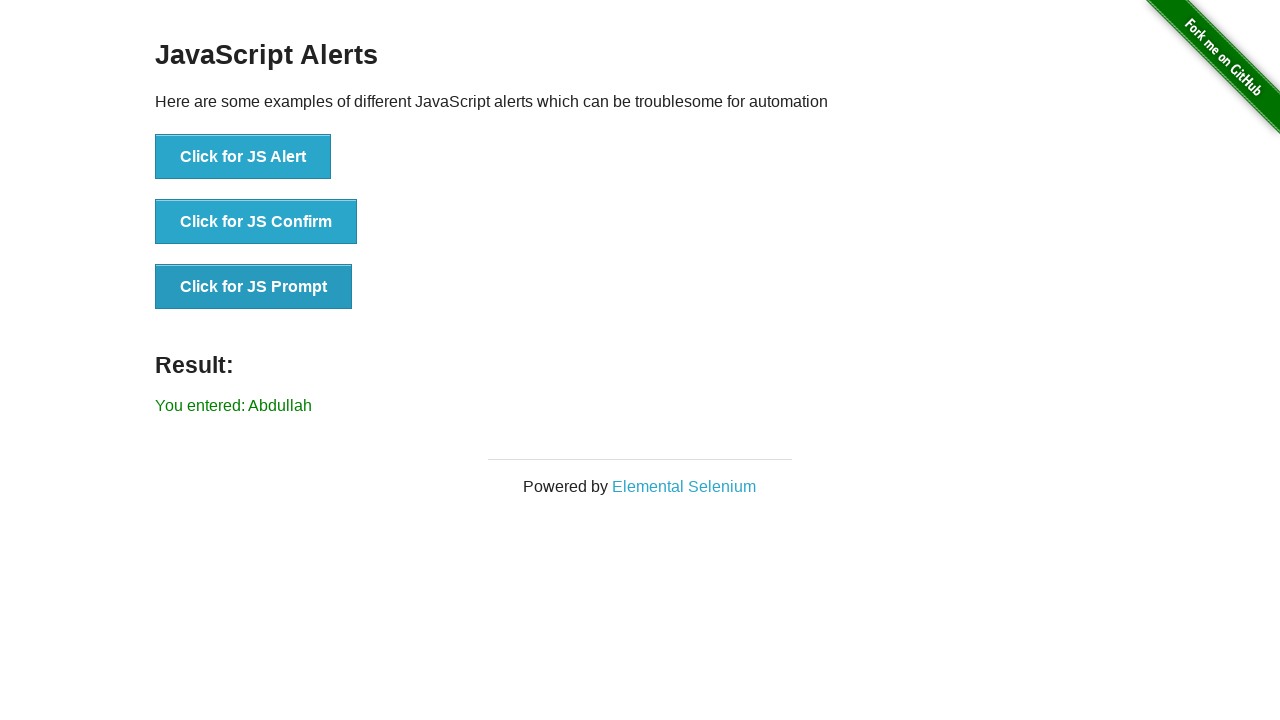

Result element loaded after prompt was accepted
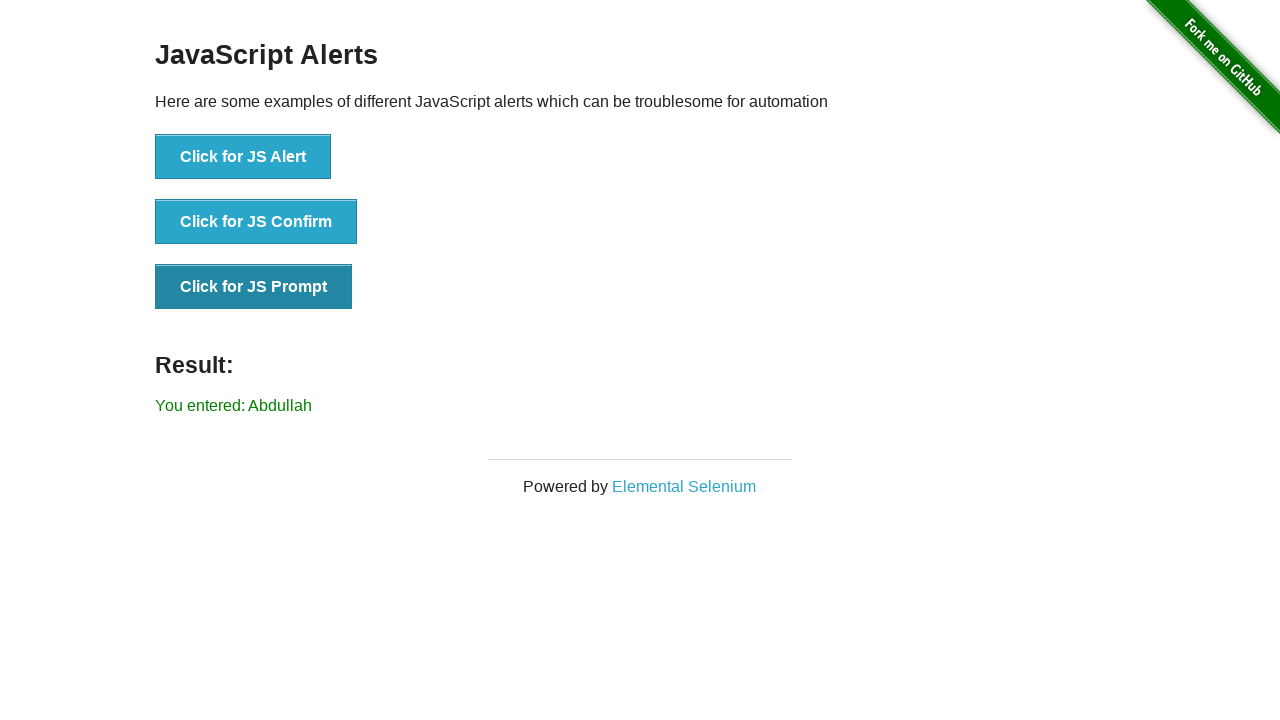

Retrieved result text content
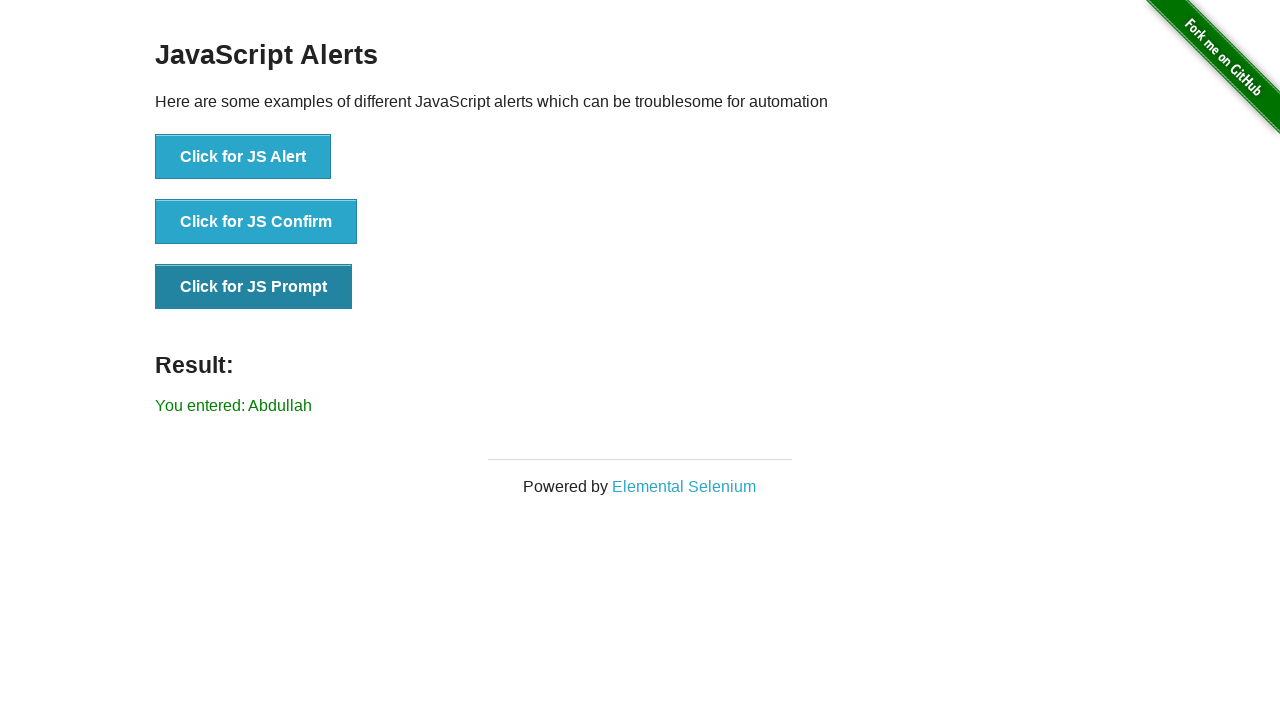

Verified result contains 'Abdullah'
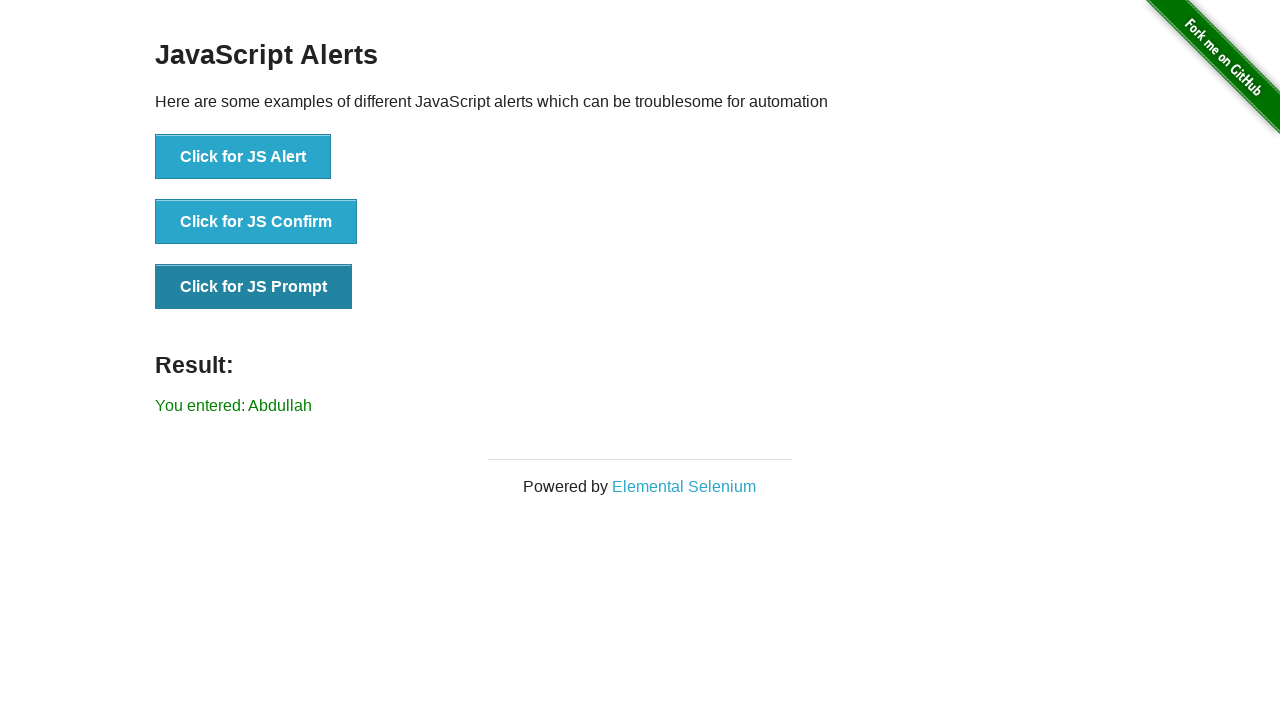

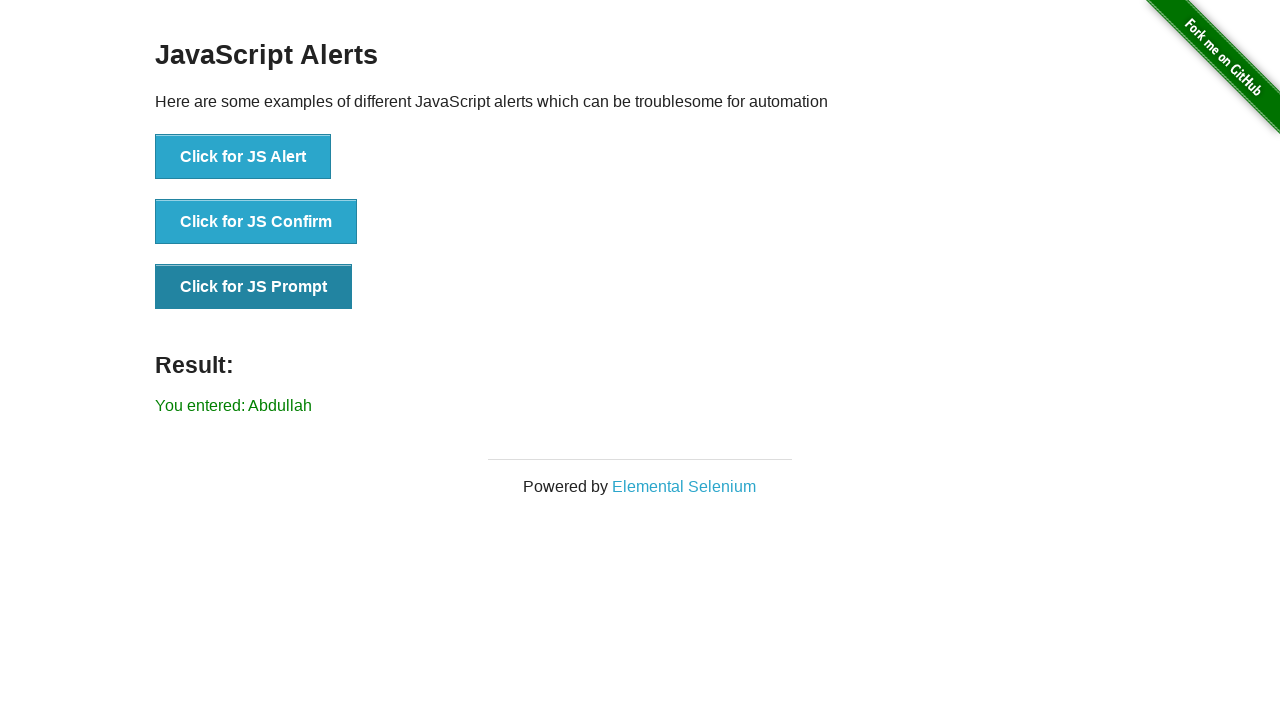